Tests that the add button text changes to "ADDED" after clicking it

Starting URL: https://rahulshettyacademy.com/seleniumPractise/#/

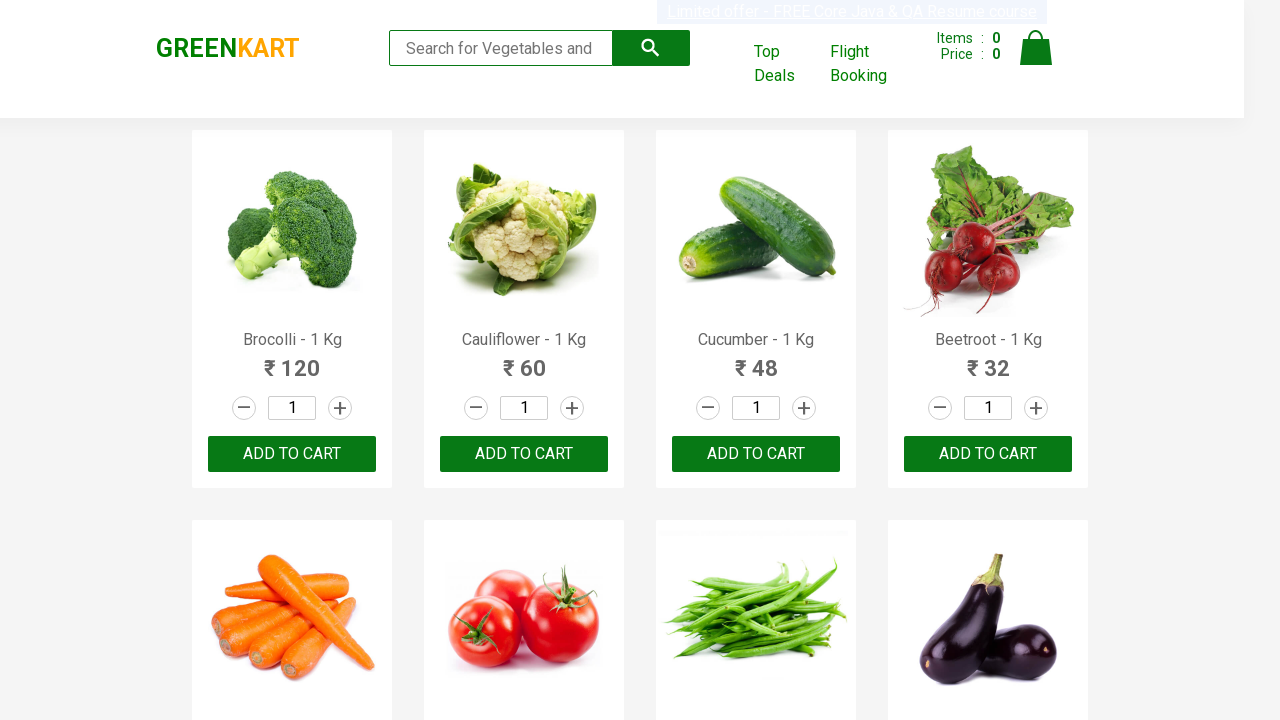

Clicked add to cart button for first product at (292, 454) on xpath=//div[@class='products']//div[1]//div[3]//button[1]
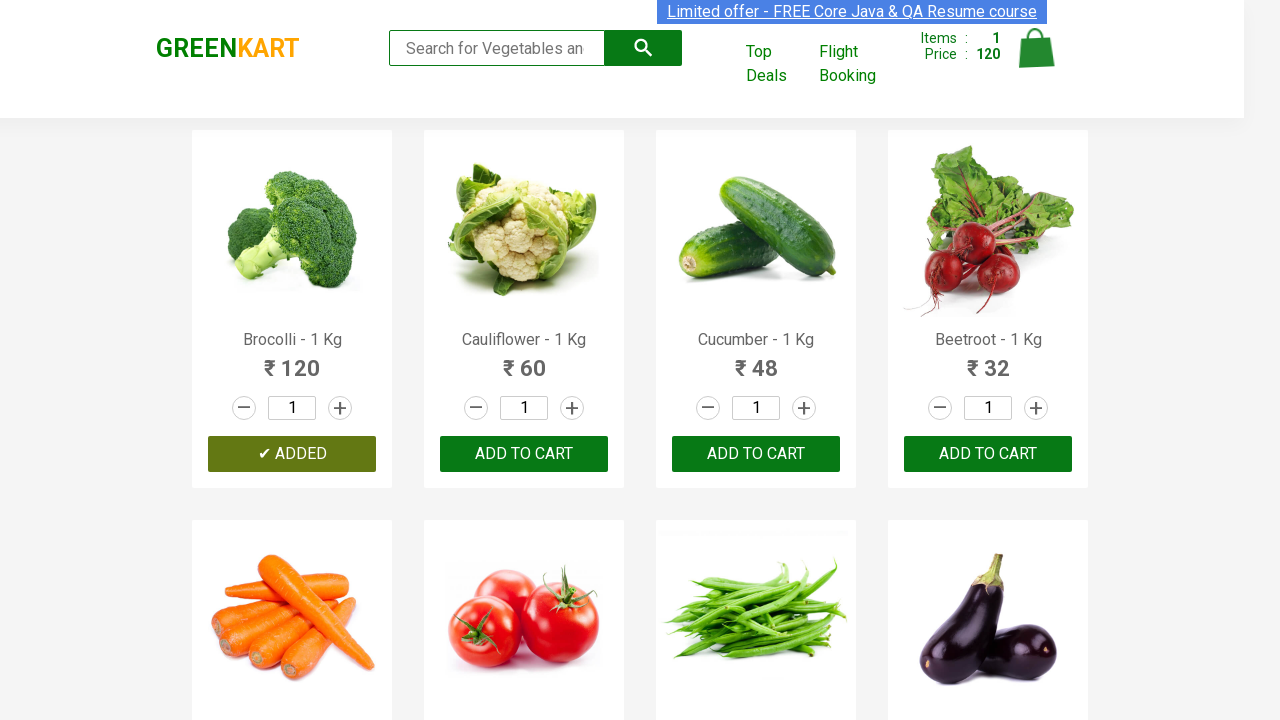

Verified button text changed to 'ADDED'
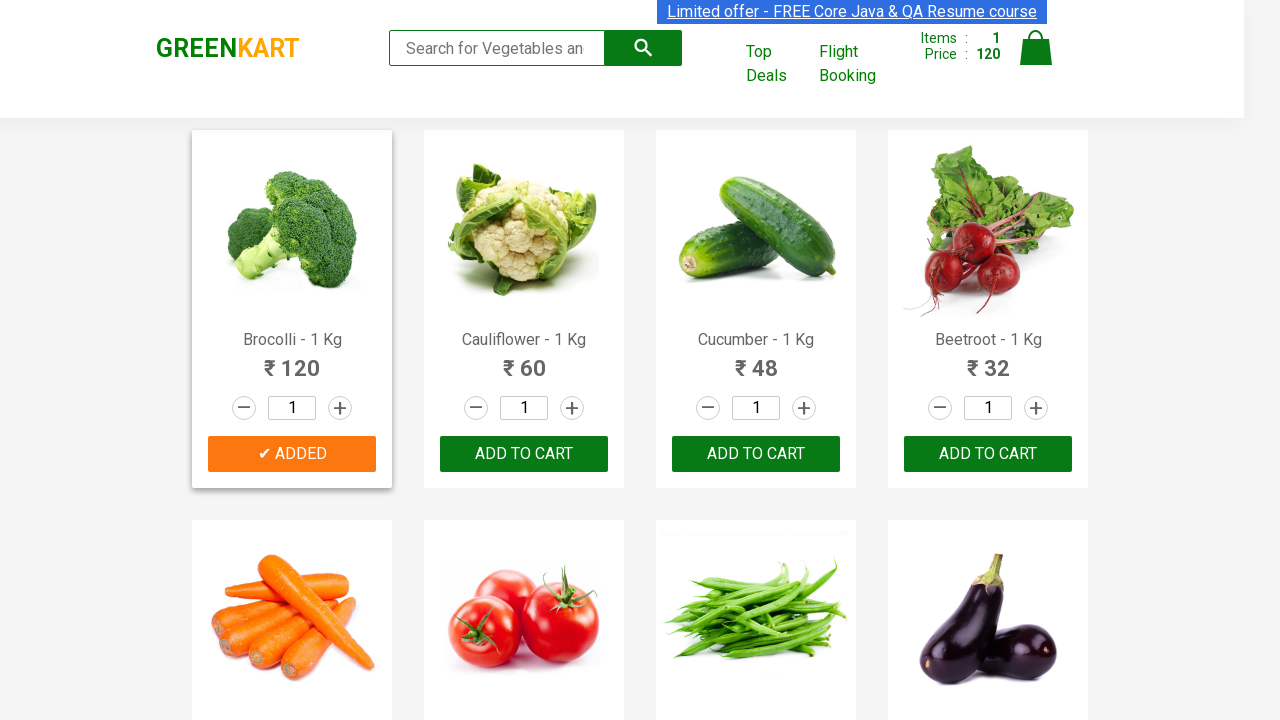

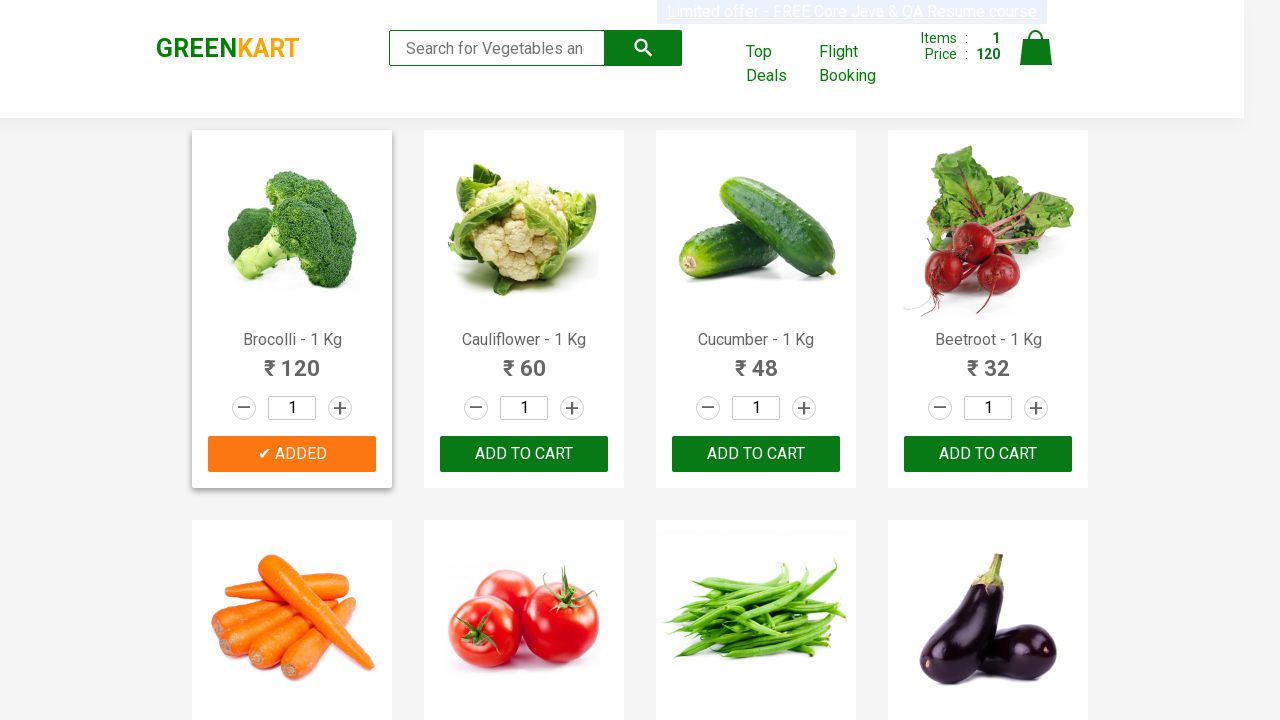